Tests successful registration by filling all form fields and verifying the success message

Starting URL: https://suninjuly.github.io/registration1.html

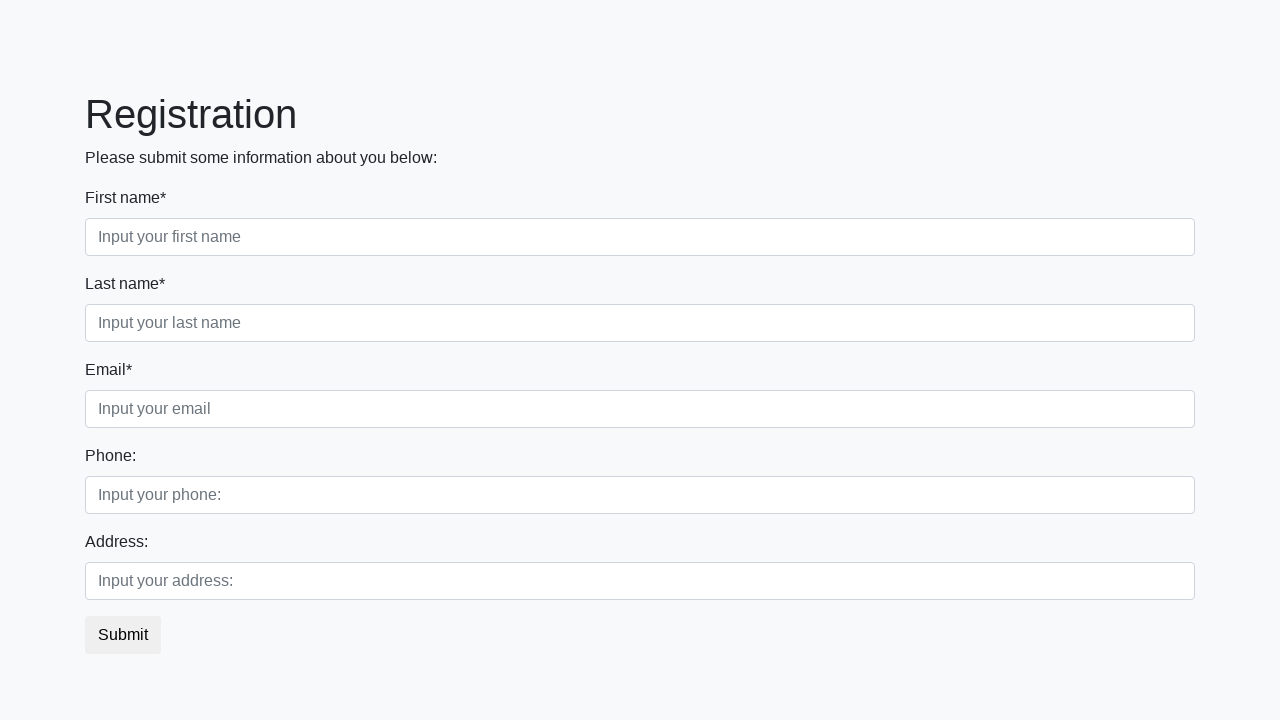

Filled first name field with 'John' on input[placeholder='Input your first name']
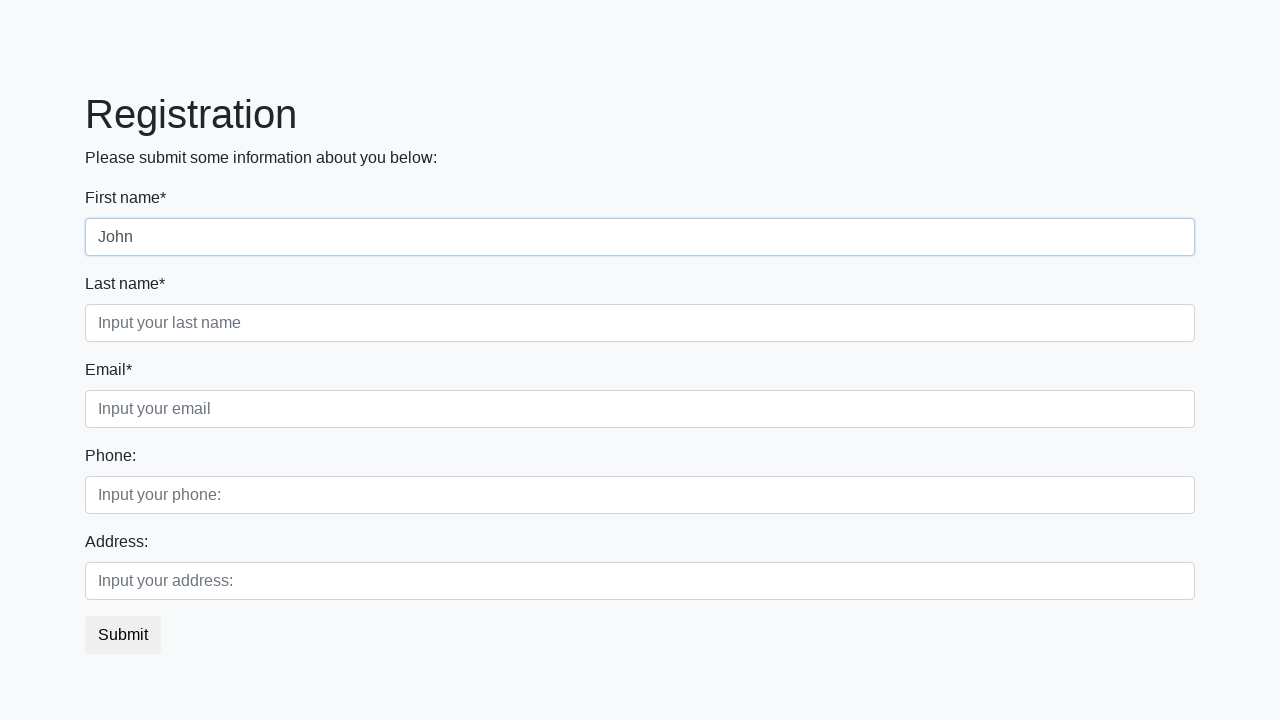

Filled last name field with 'Bright' on input[placeholder='Input your last name']
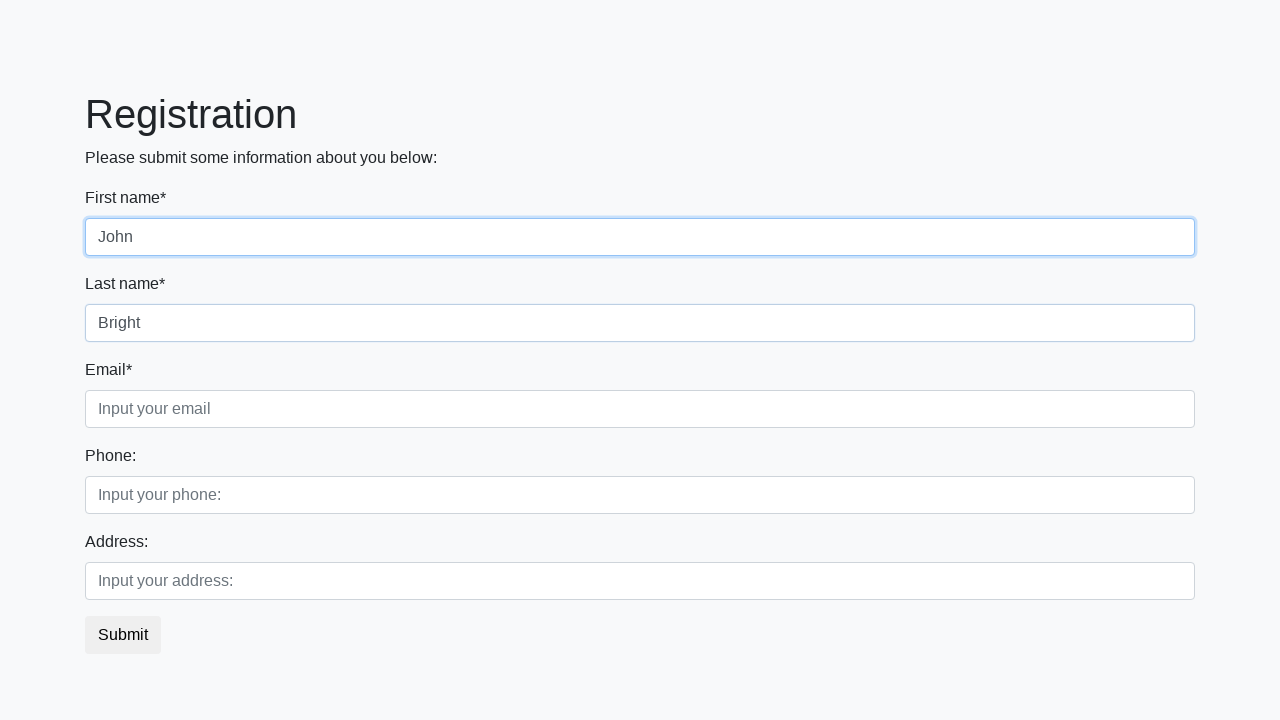

Filled email field with 'jbright@gmail.com' on input[placeholder='Input your email']
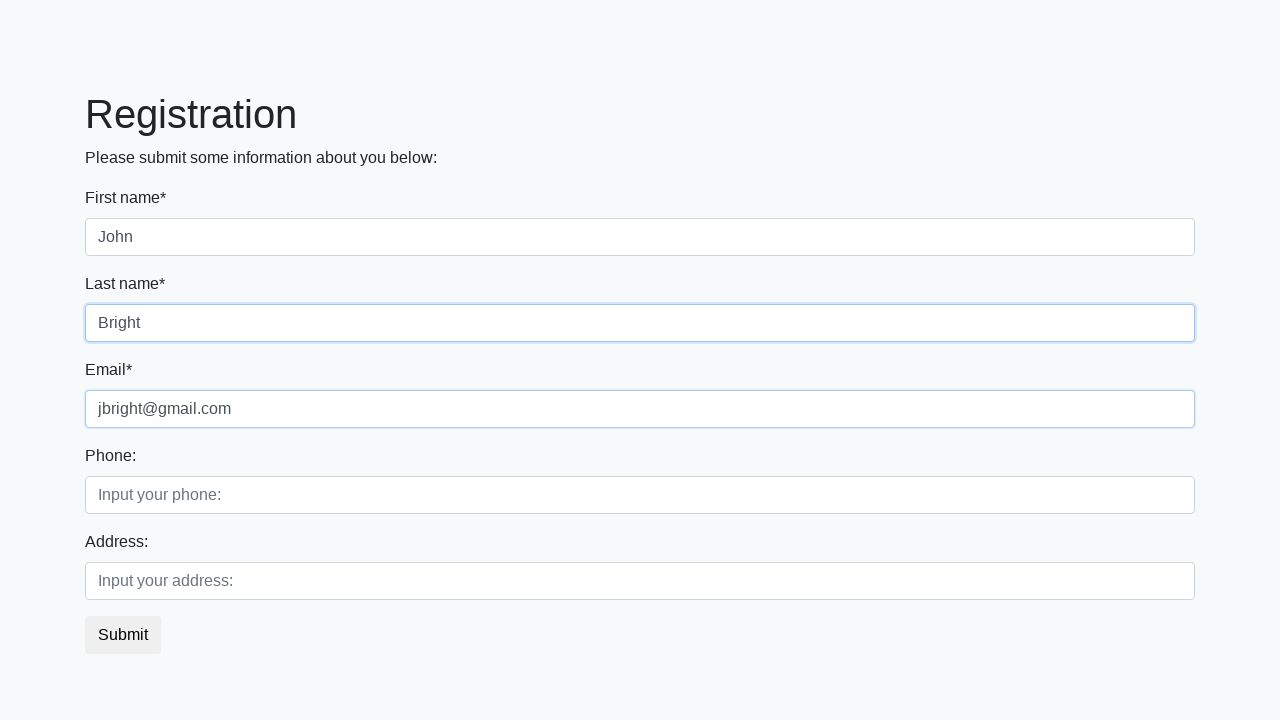

Filled phone field with '423523576' on input[placeholder='Input your phone:']
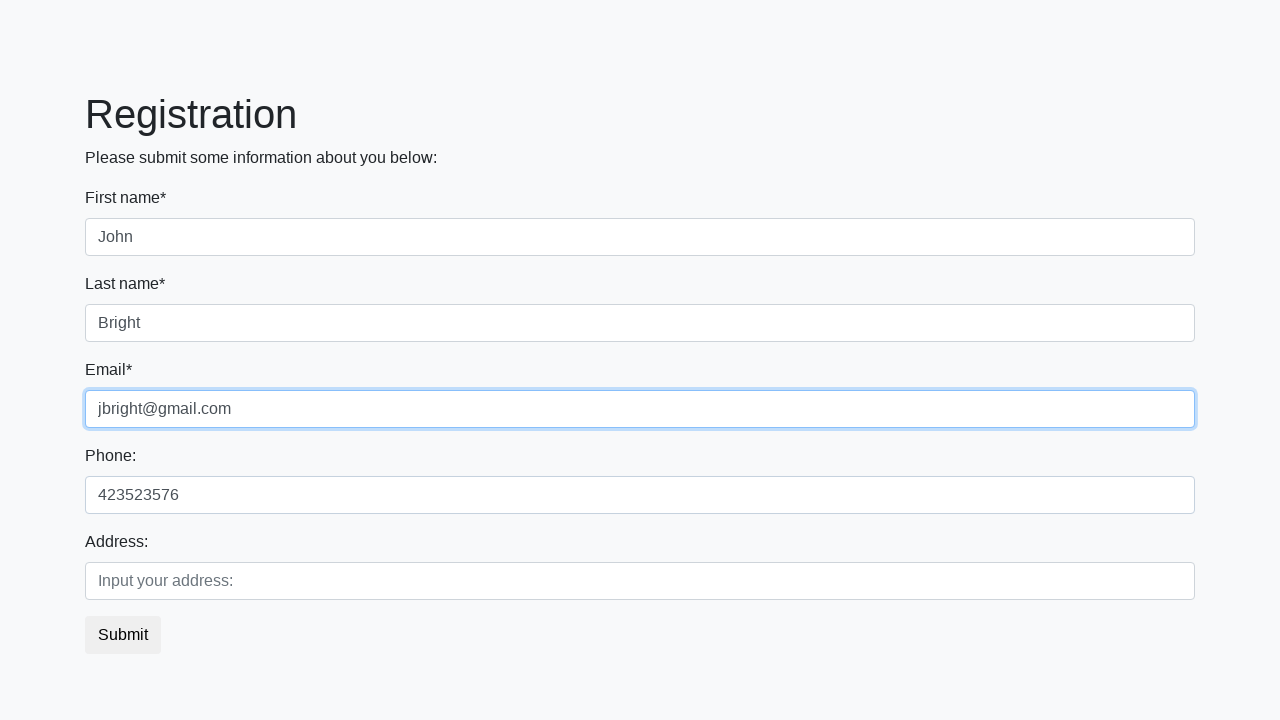

Filled address field with '123 Main Street' on input[placeholder='Input your address:']
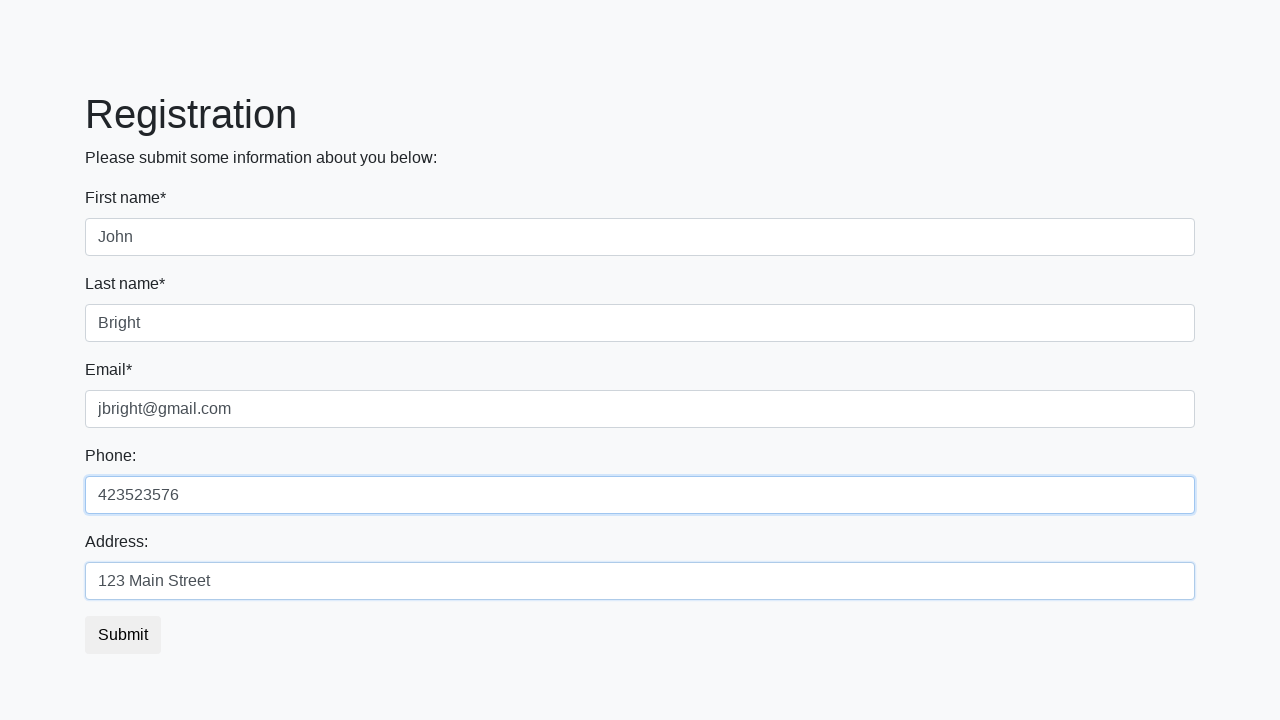

Clicked submit button to submit registration form at (123, 635) on button[type='submit']
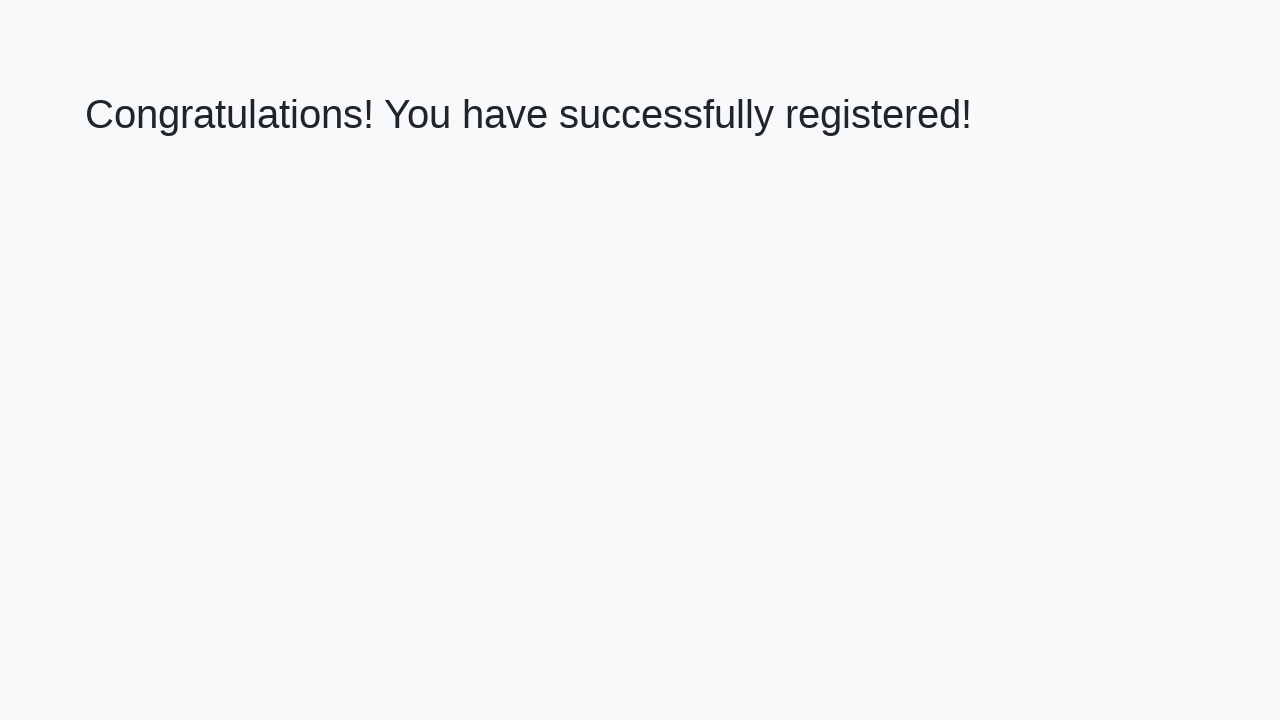

Success message 'Congratulations! You have successfully registered!' appeared
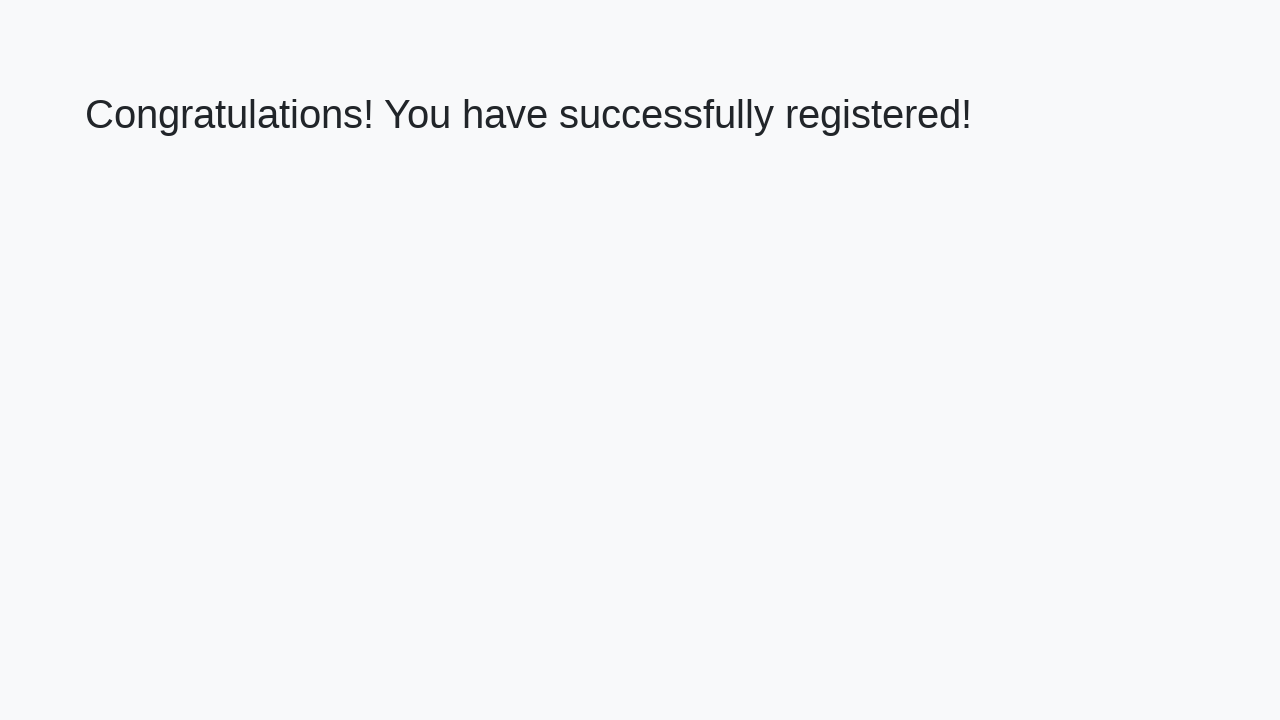

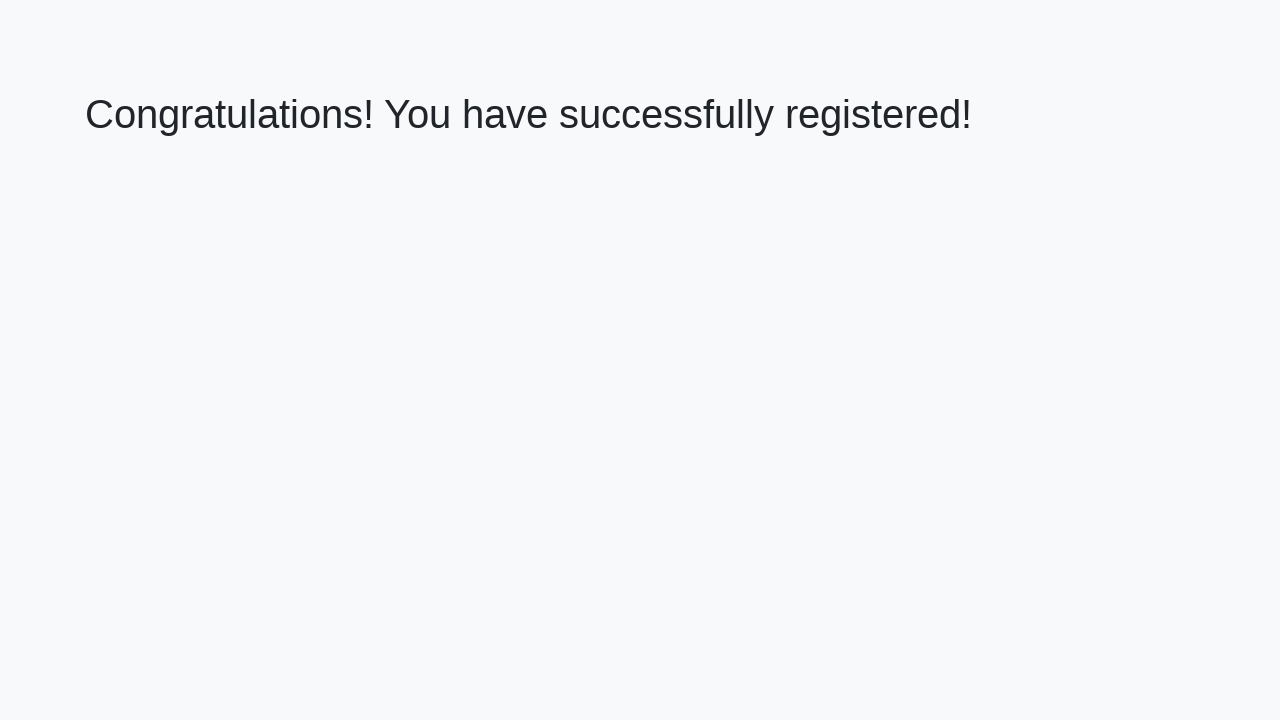